Tests dynamic loading functionality by clicking a start button and waiting for text to appear using explicit wait

Starting URL: http://the-internet.herokuapp.com/dynamic_loading/2

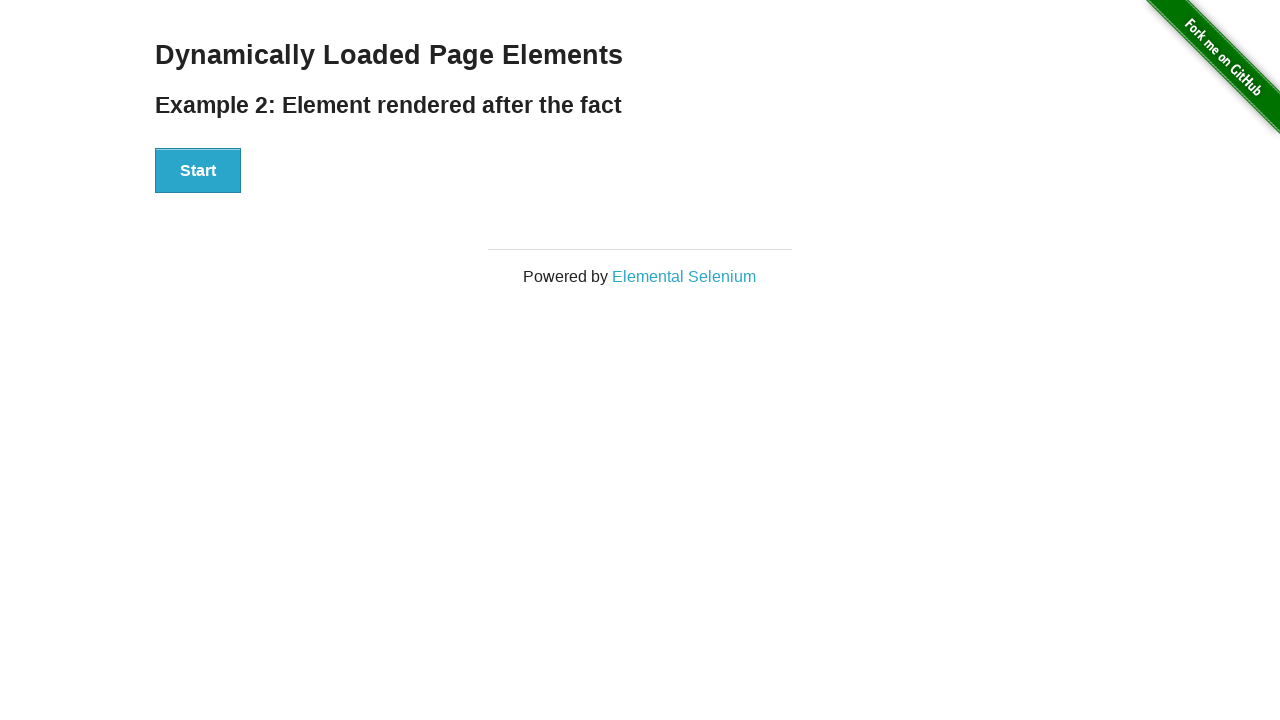

Clicked Start button to trigger dynamic loading at (198, 171) on xpath=//*[@id='start']/button
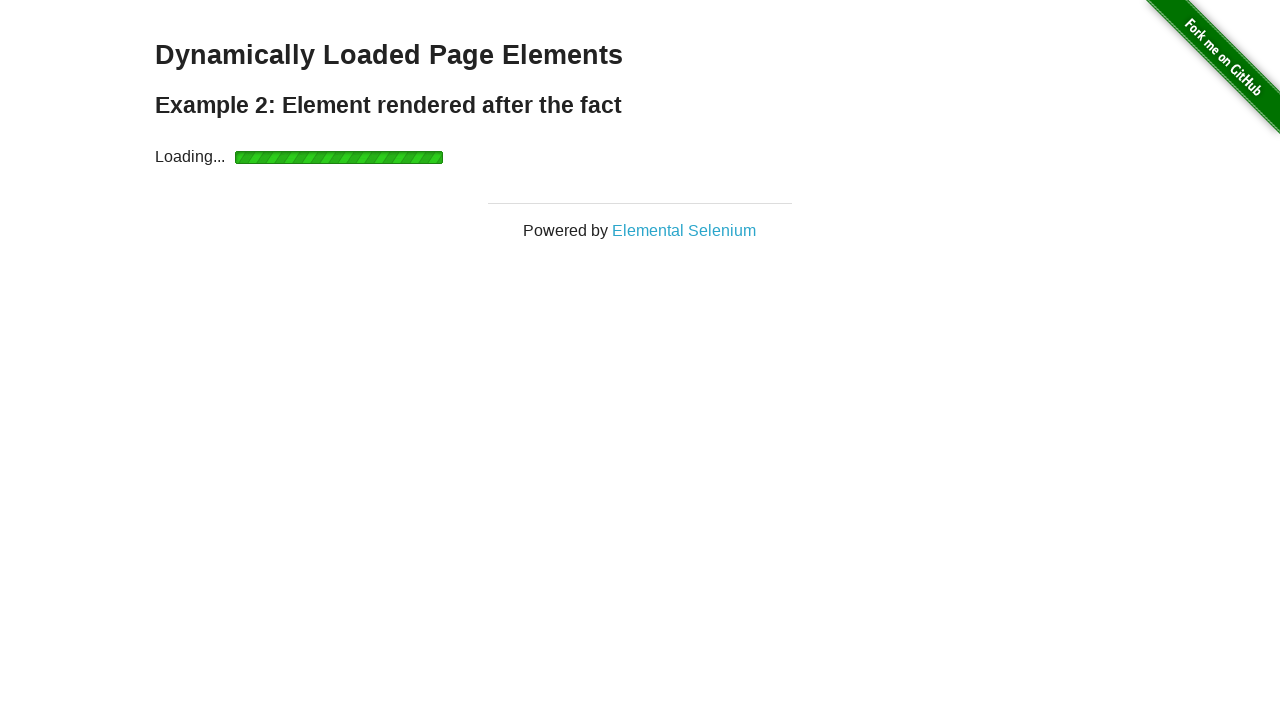

Waited for dynamically loaded text to appear
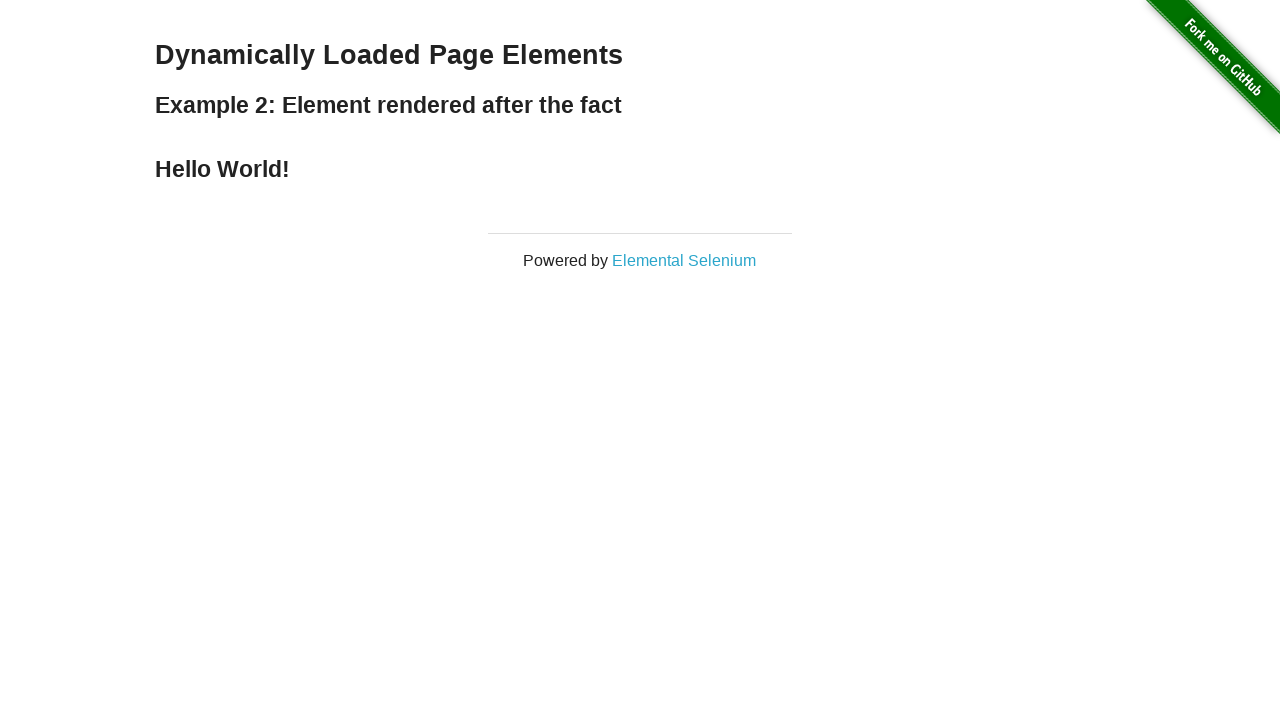

Located greeting element
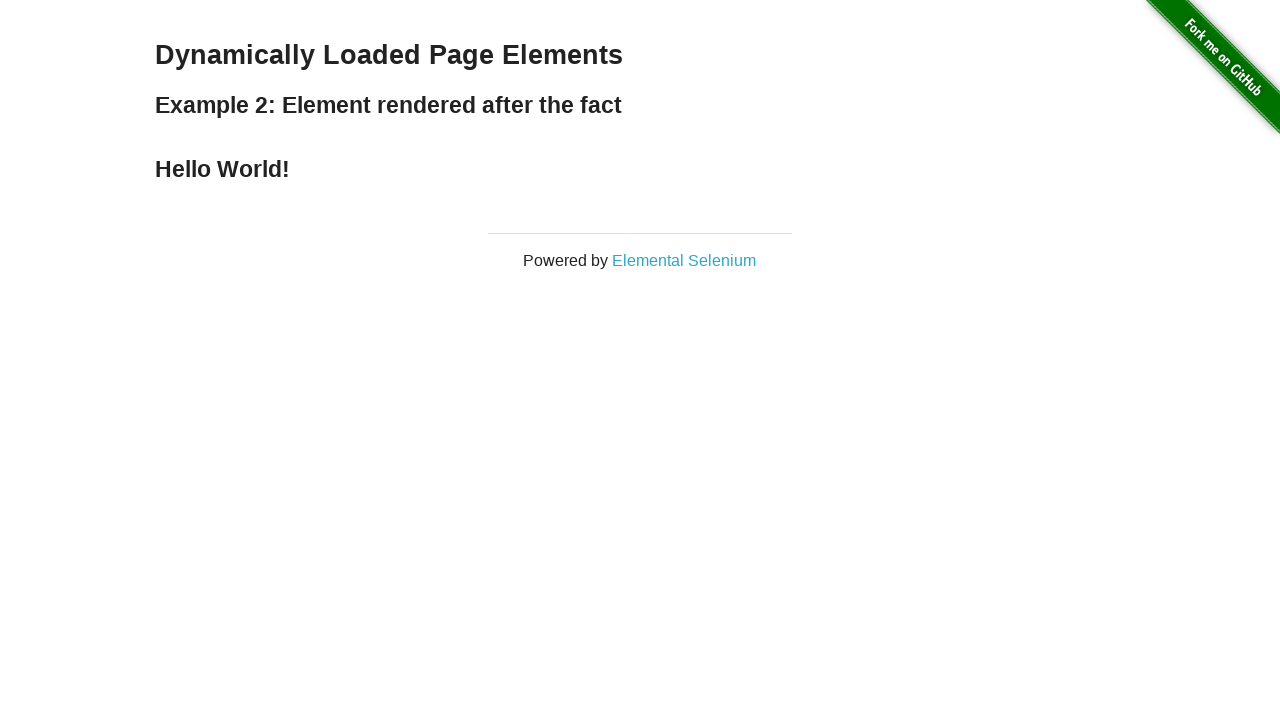

Verified greeting element contains 'Hello World!'
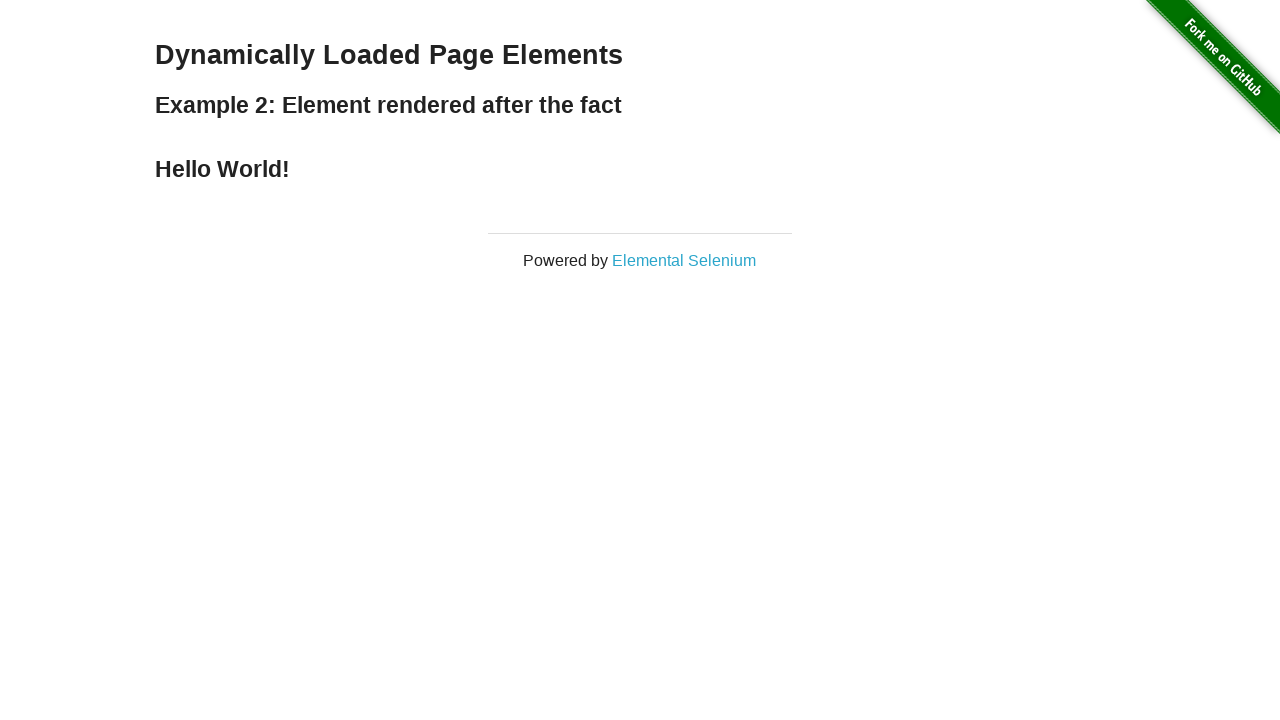

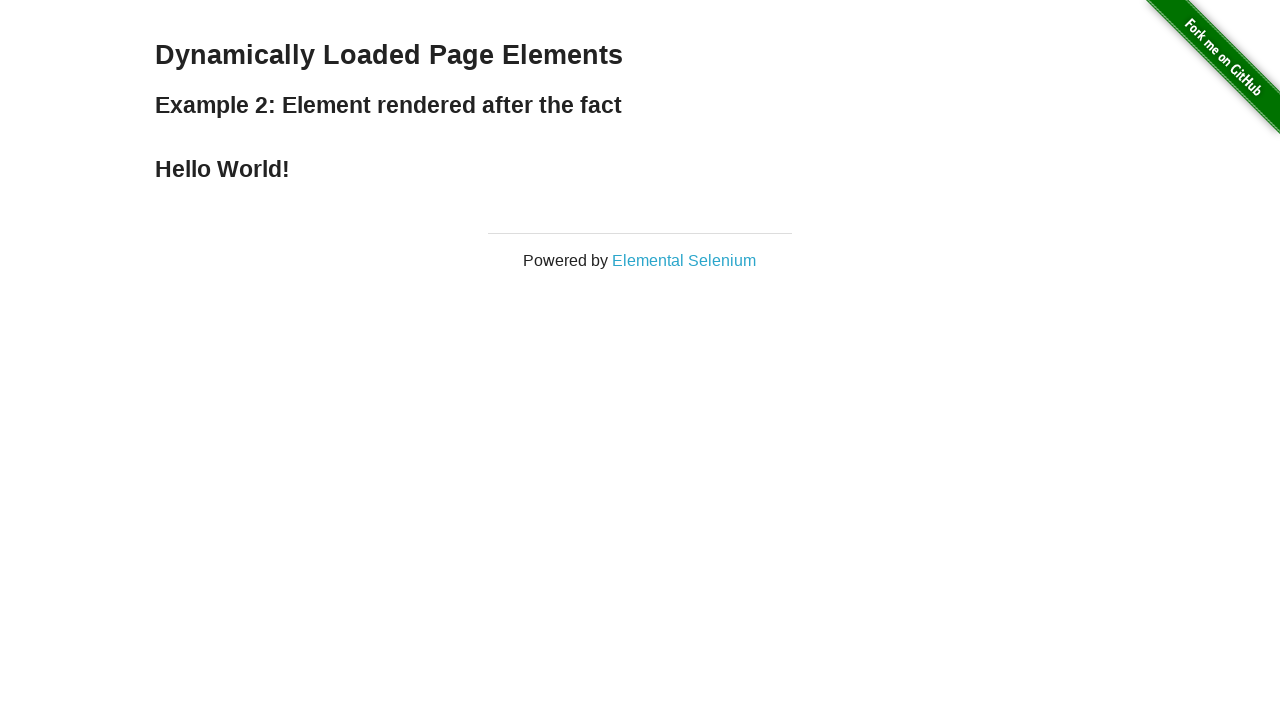